Tests dropdown/select element interactions by selecting options using different methods (by index, by visible text, and by value) on a practice HTML dropdown page

Starting URL: https://www.hyrtutorials.com/p/html-dropdown-elements-practice.html

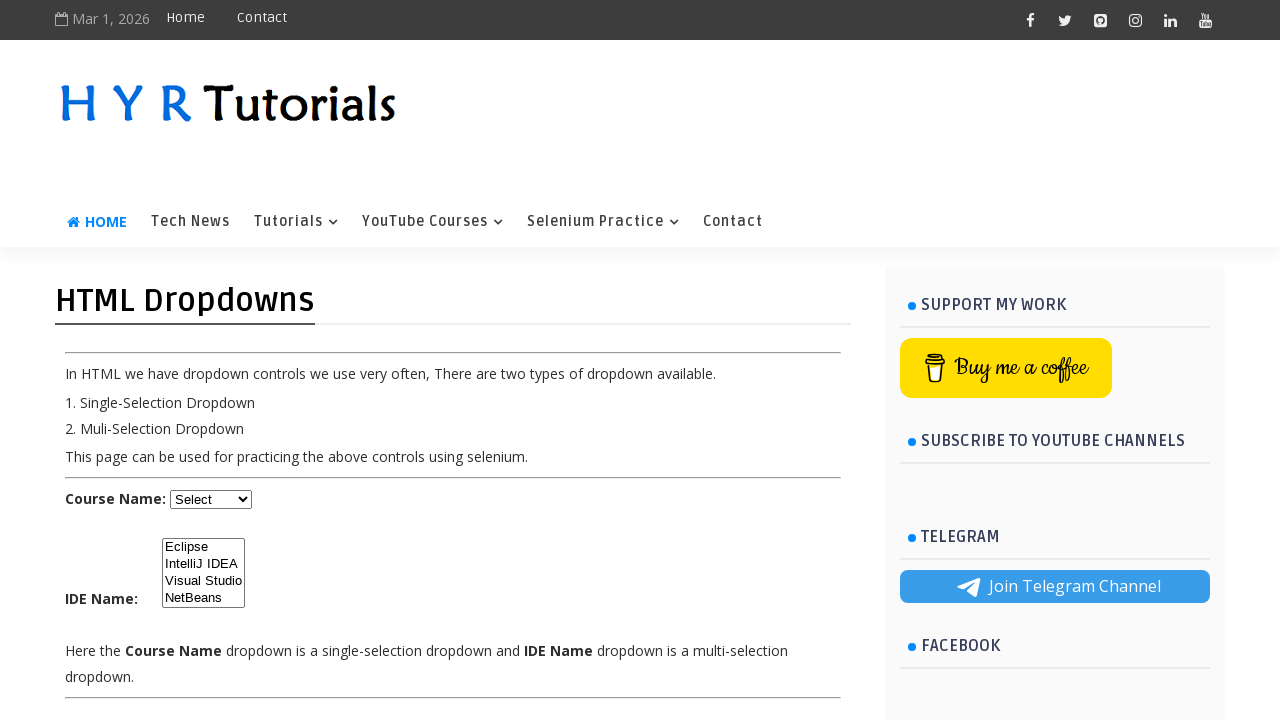

Waited for course dropdown to be visible
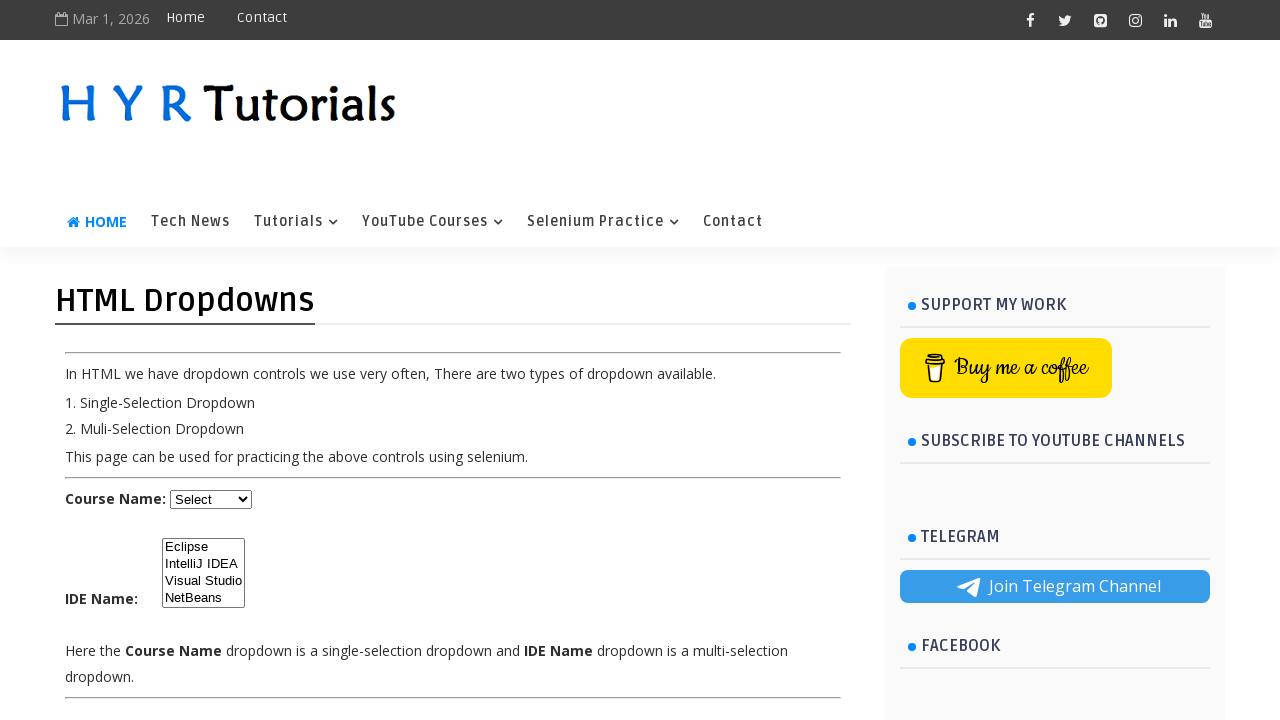

Selected Javascript option by index 2 in course dropdown on #course
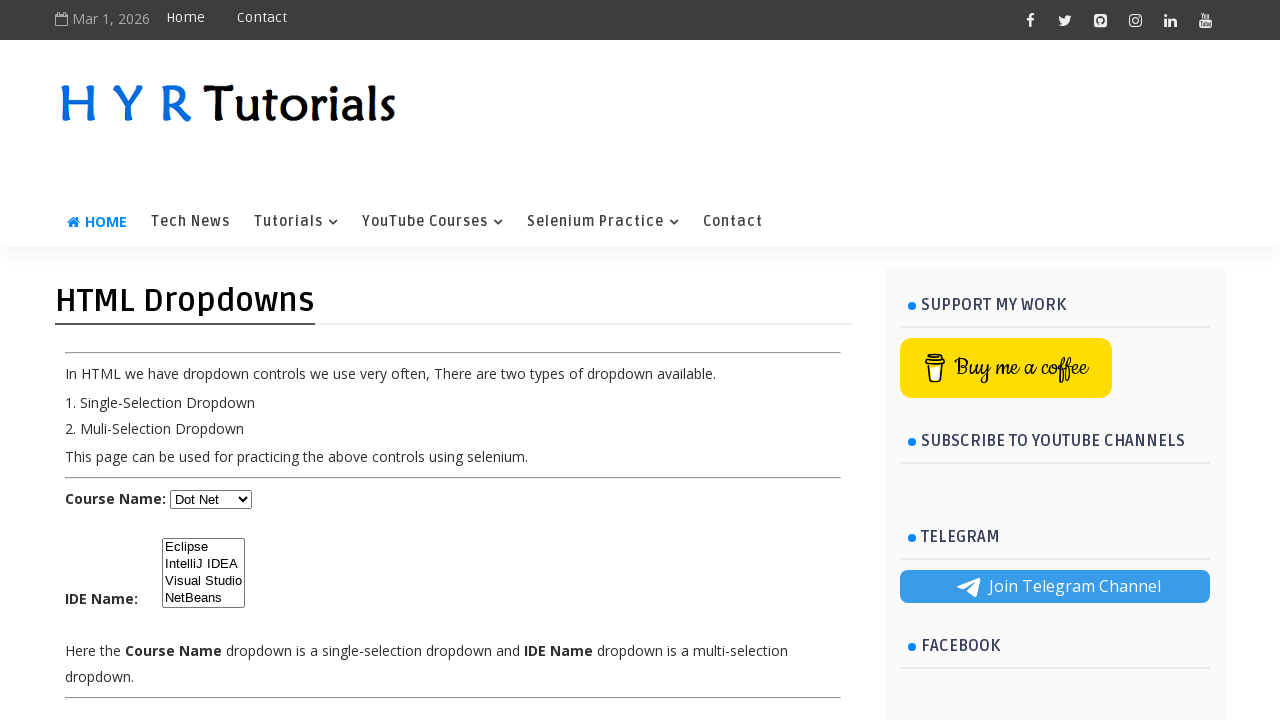

Waited 1 second to observe Javascript selection
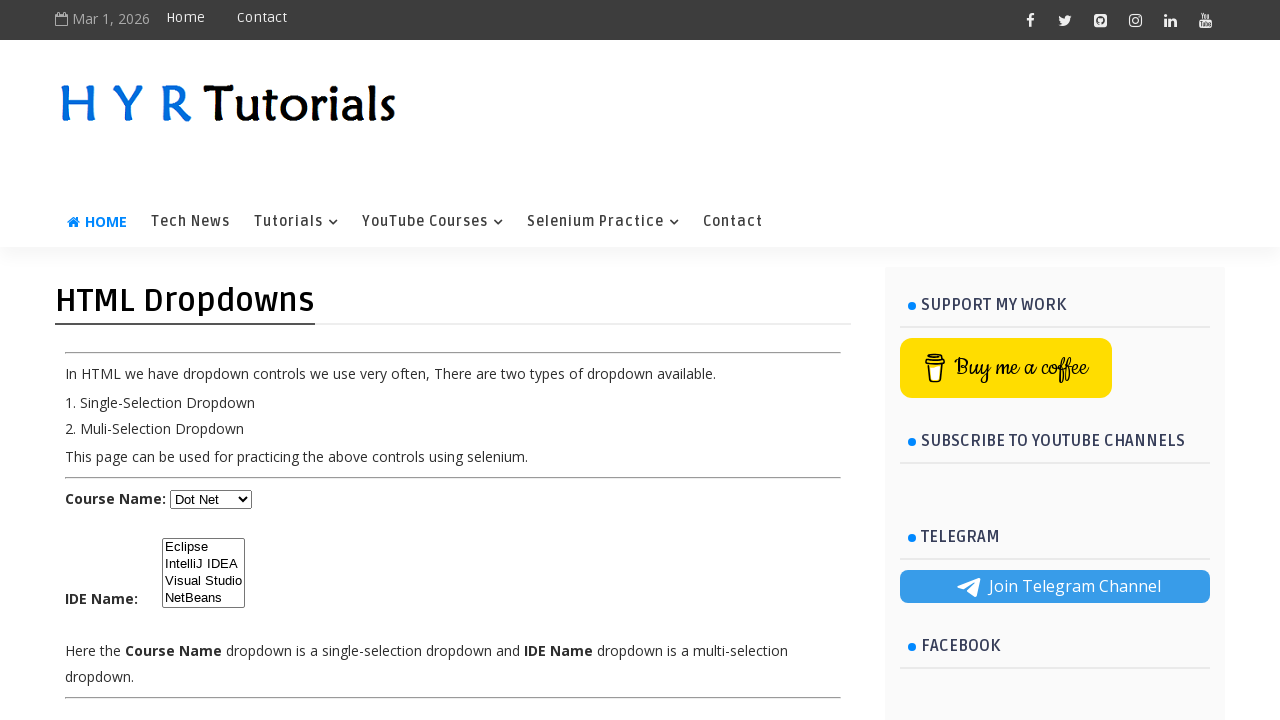

Selected Java option by visible text in course dropdown on #course
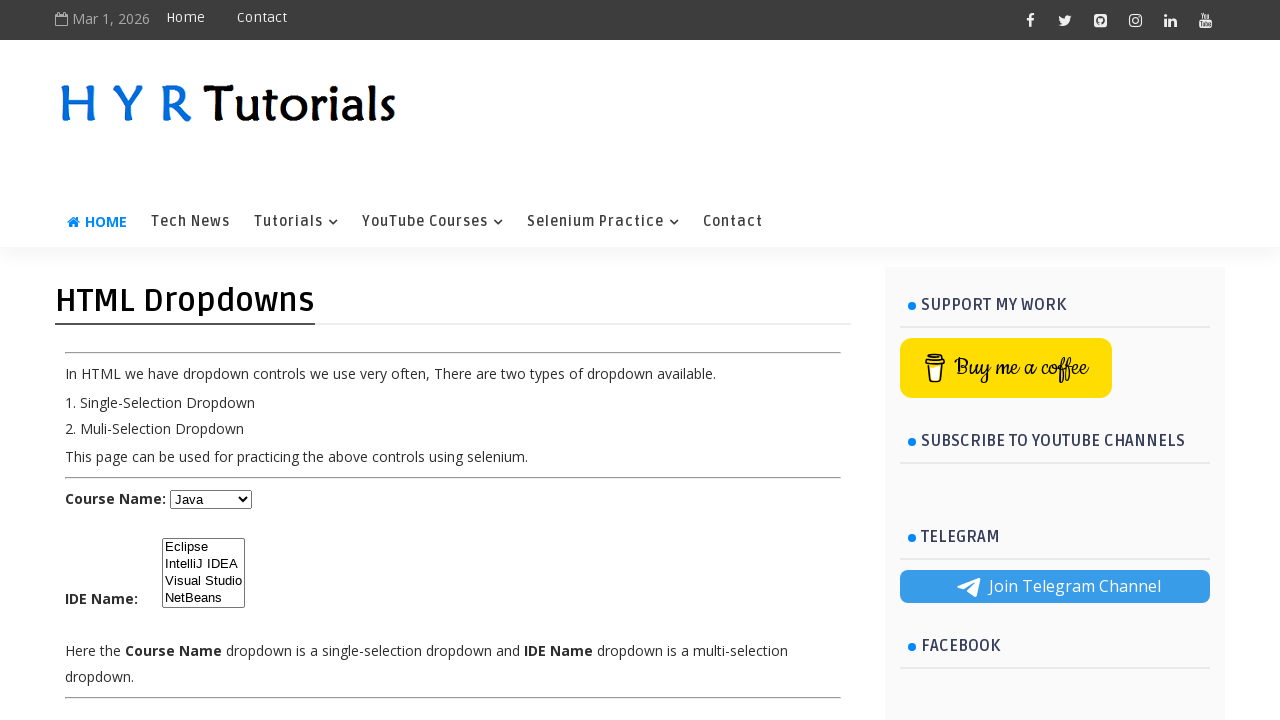

Waited 1 second to observe Java selection
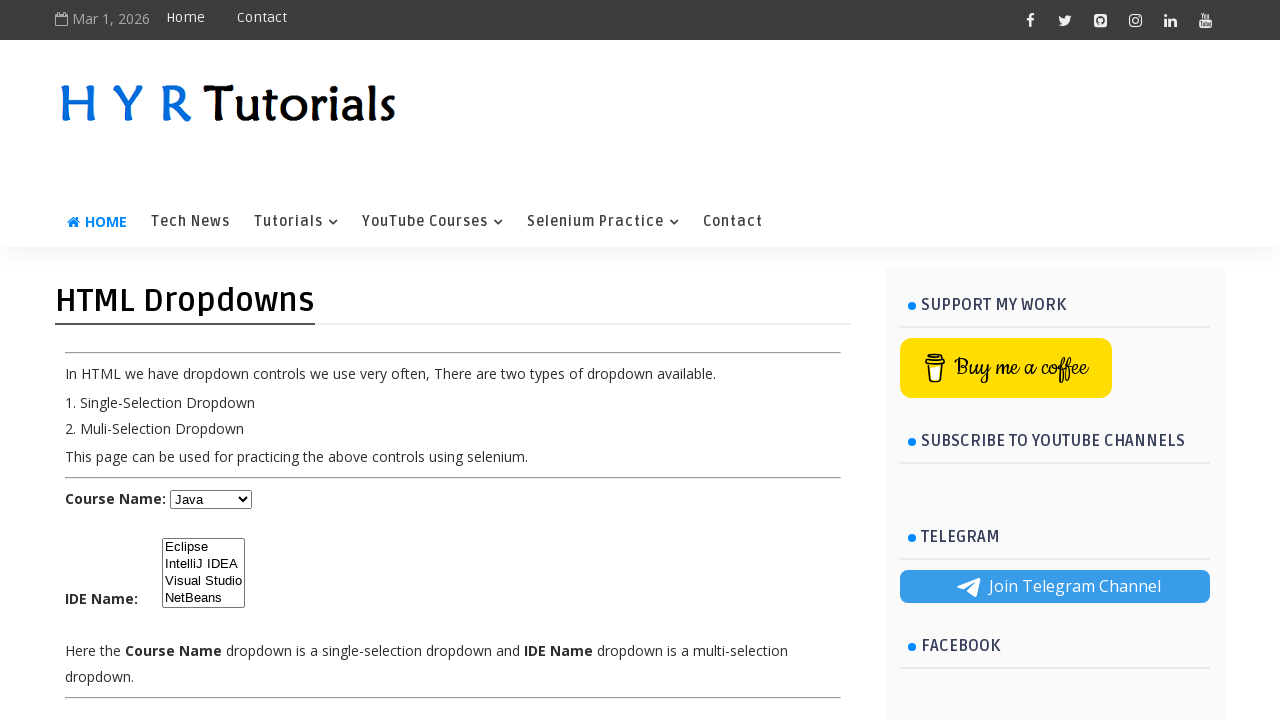

Selected Dot Net option by value 'net' in course dropdown on #course
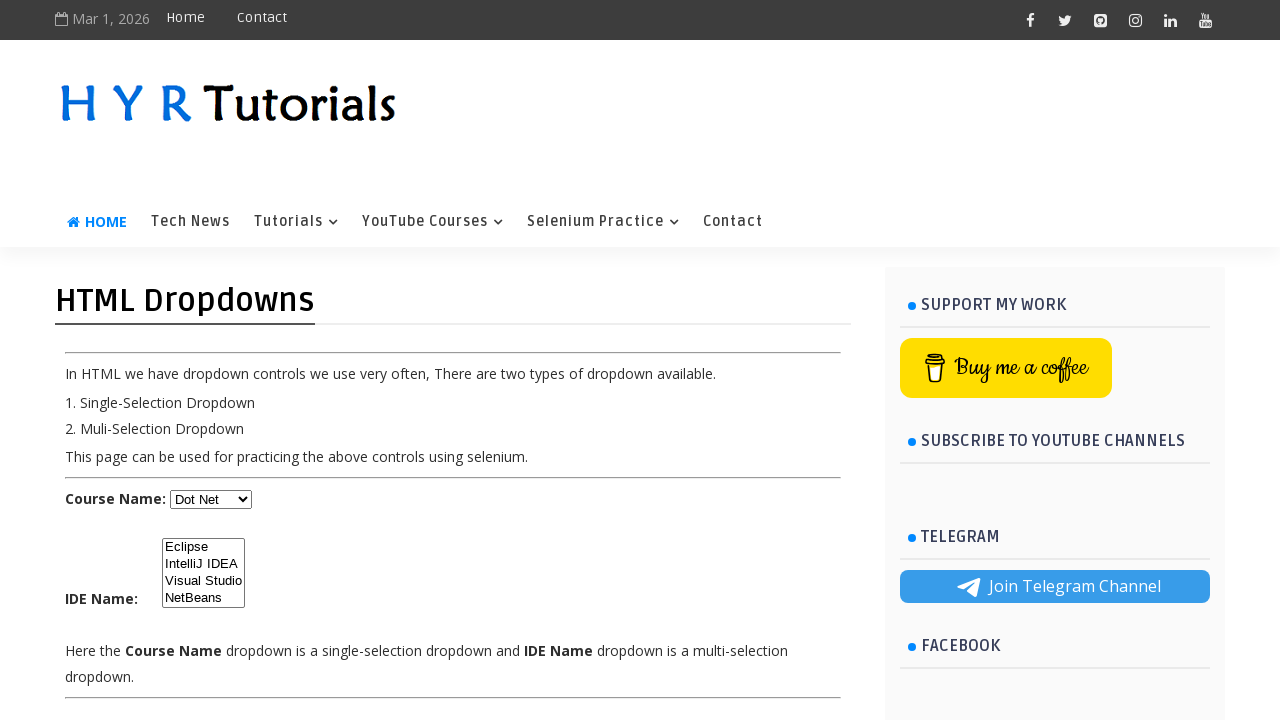

Retrieved current value from course dropdown
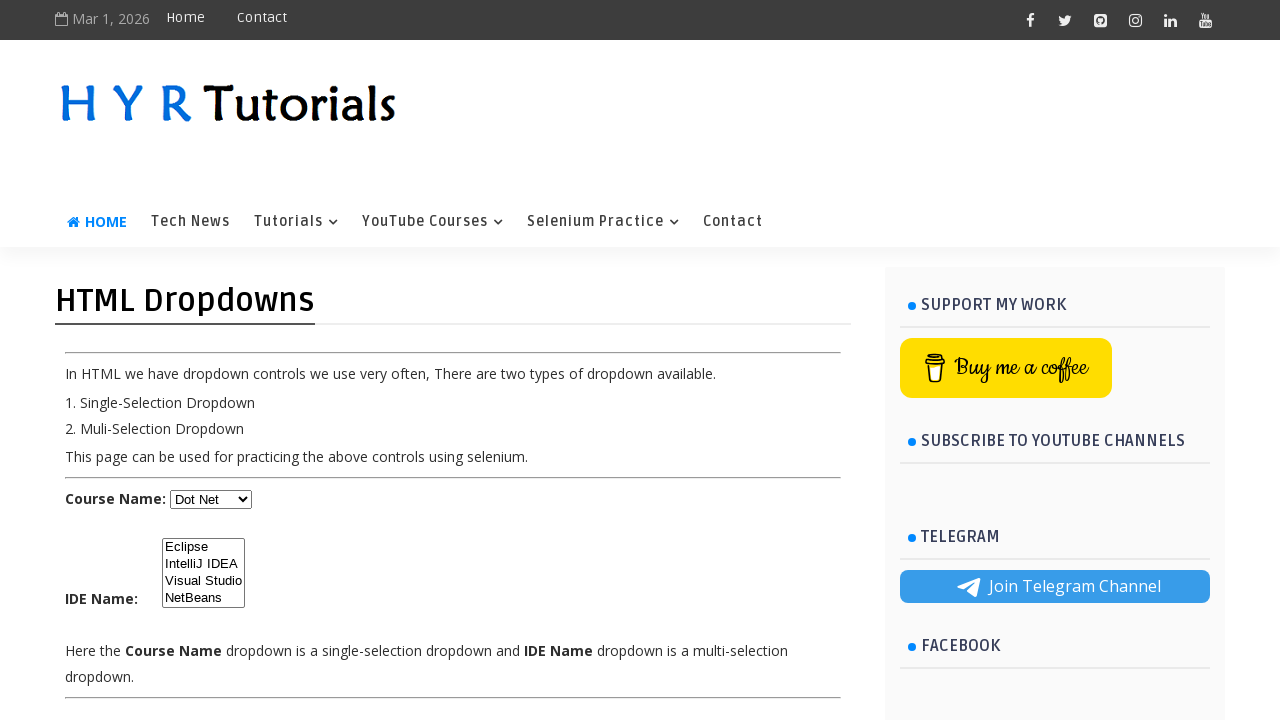

Verified dropdown has expected selected value 'net'
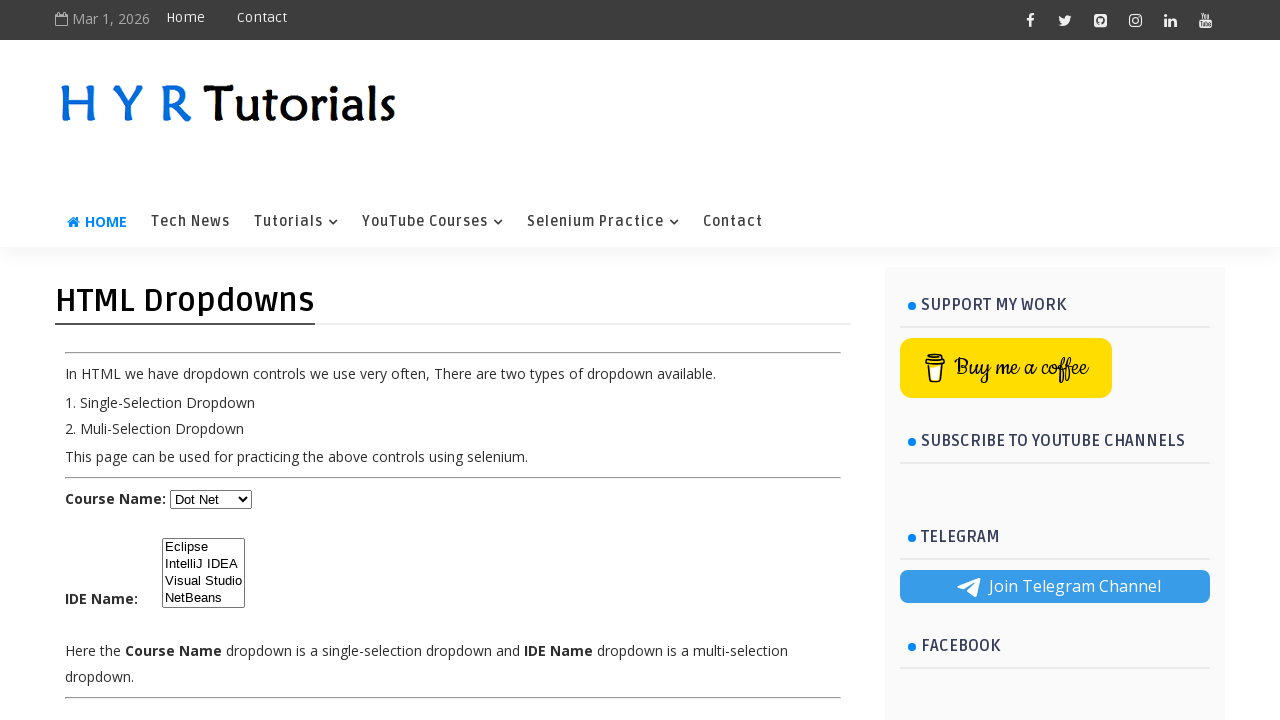

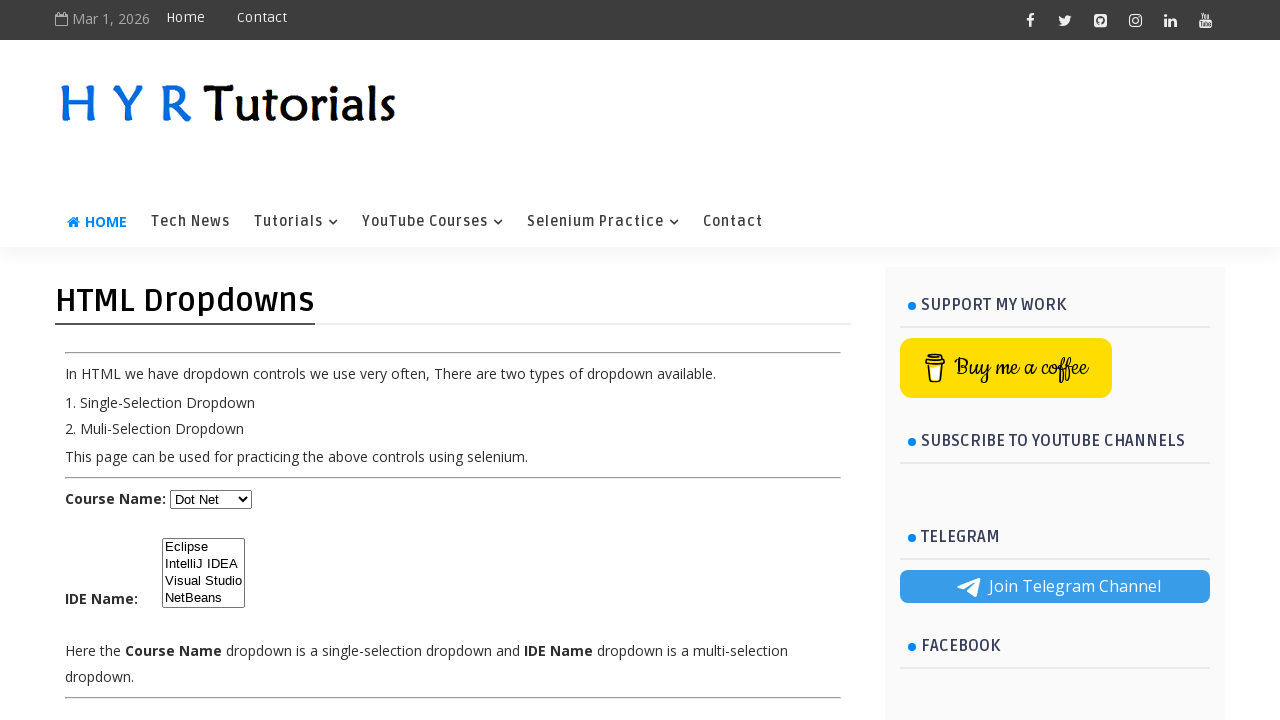